Tests window handling functionality by opening a new window, verifying content in both windows, and switching between them

Starting URL: https://the-internet.herokuapp.com/windows

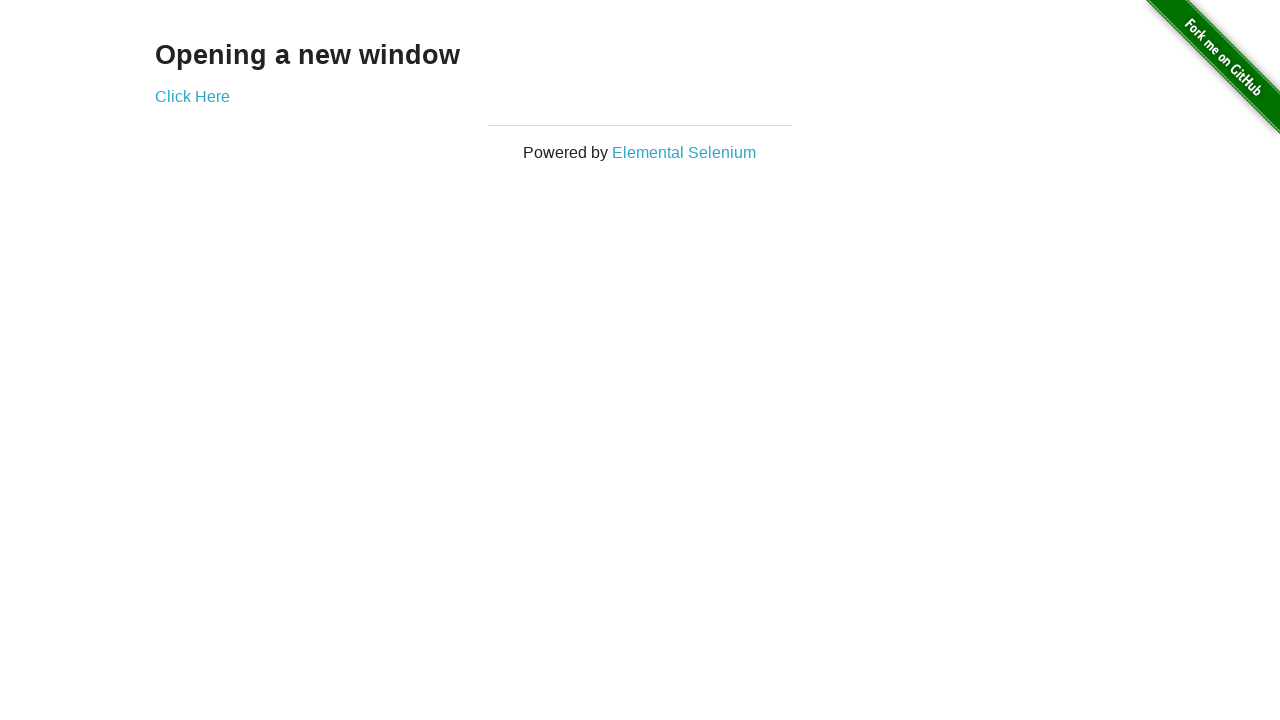

Located text element 'Opening a new window'
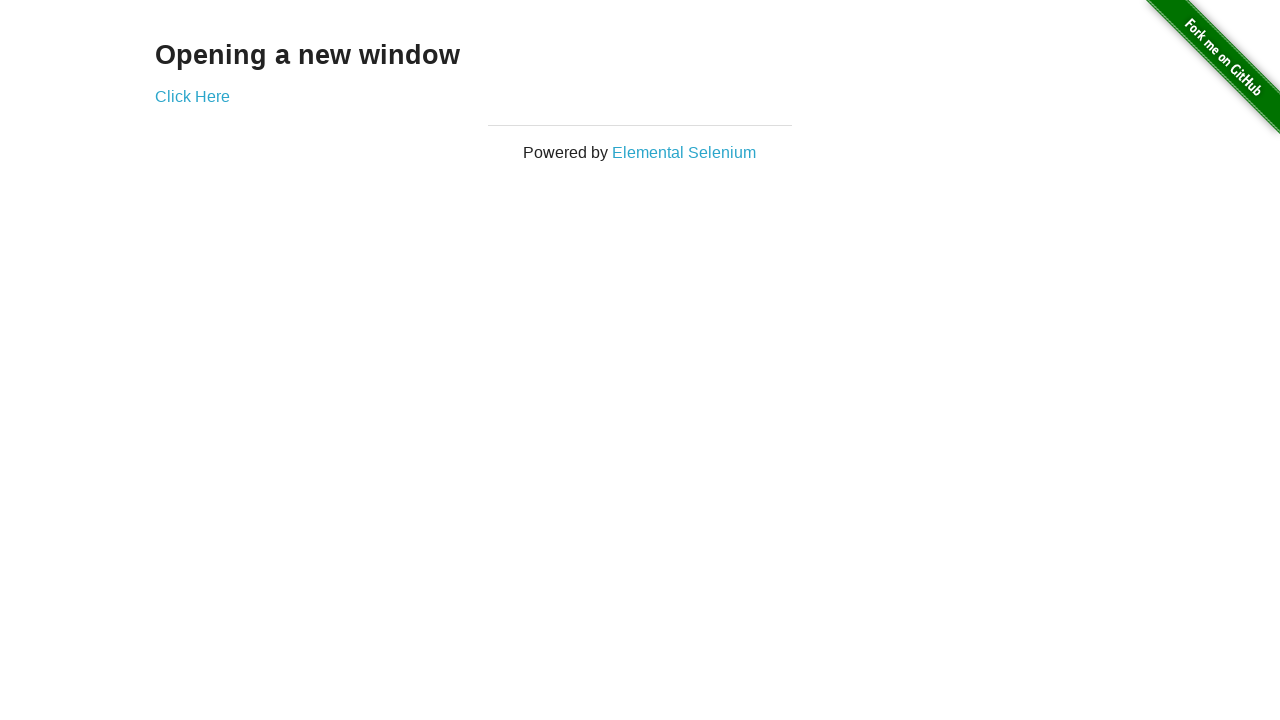

Verified text element is visible
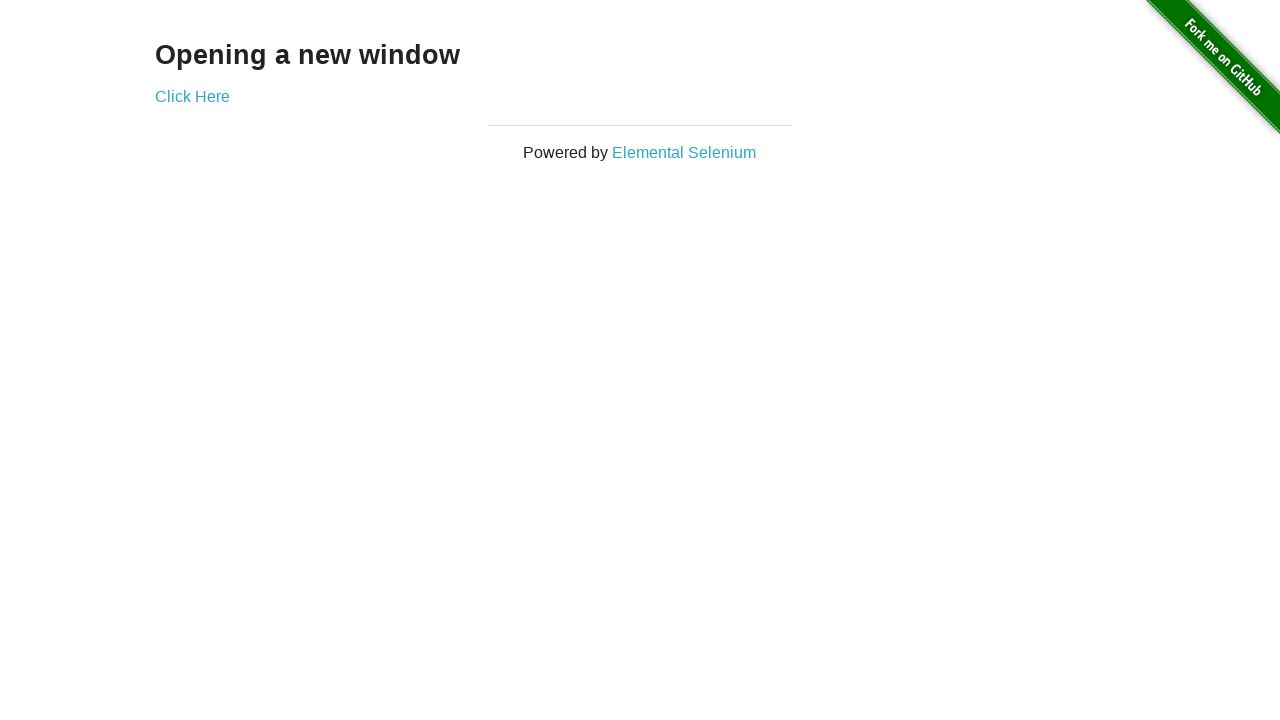

Verified text content matches 'Opening a new window'
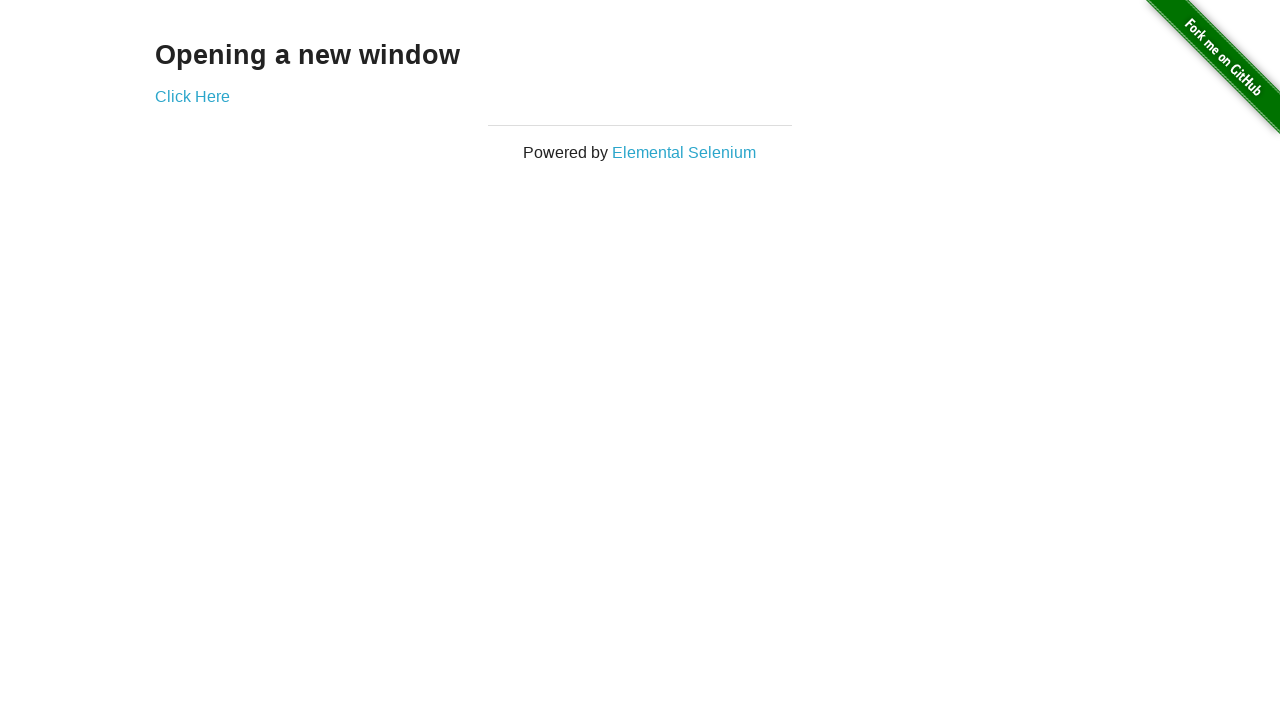

Verified page title is 'The Internet'
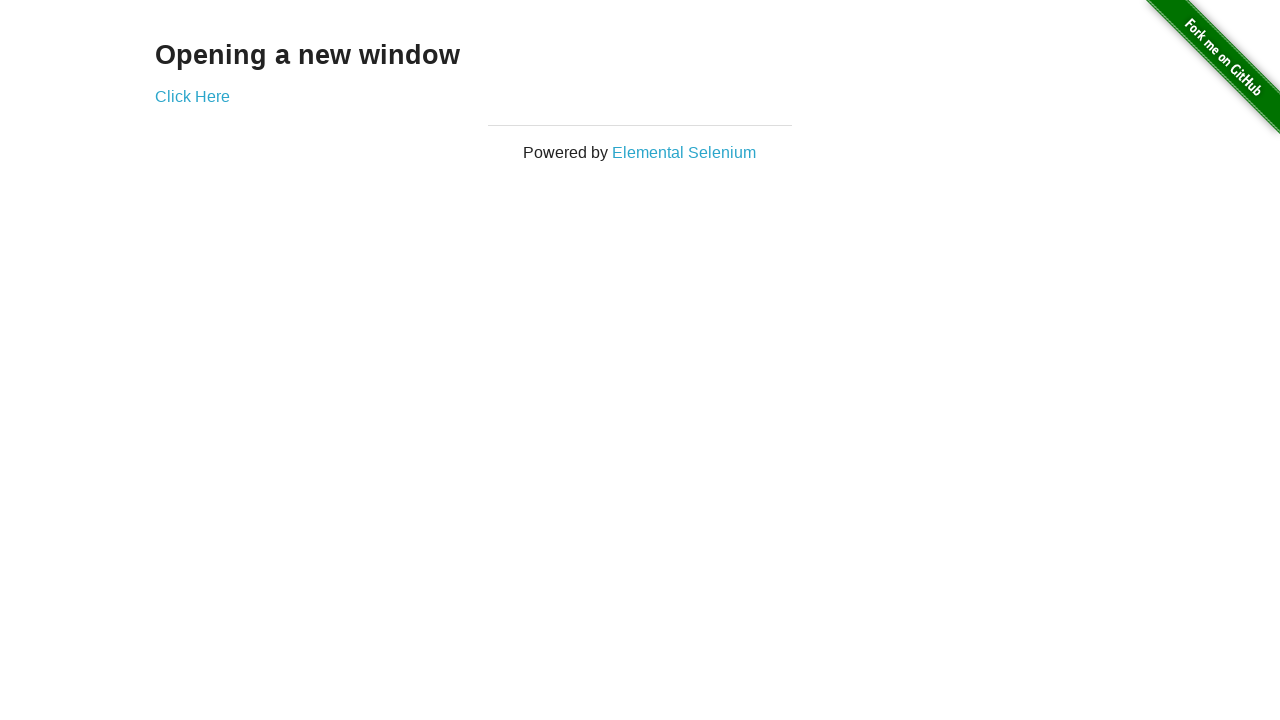

Clicked 'Click Here' link to open new window at (192, 96) on a[target='_blank']:has-text('Click Here')
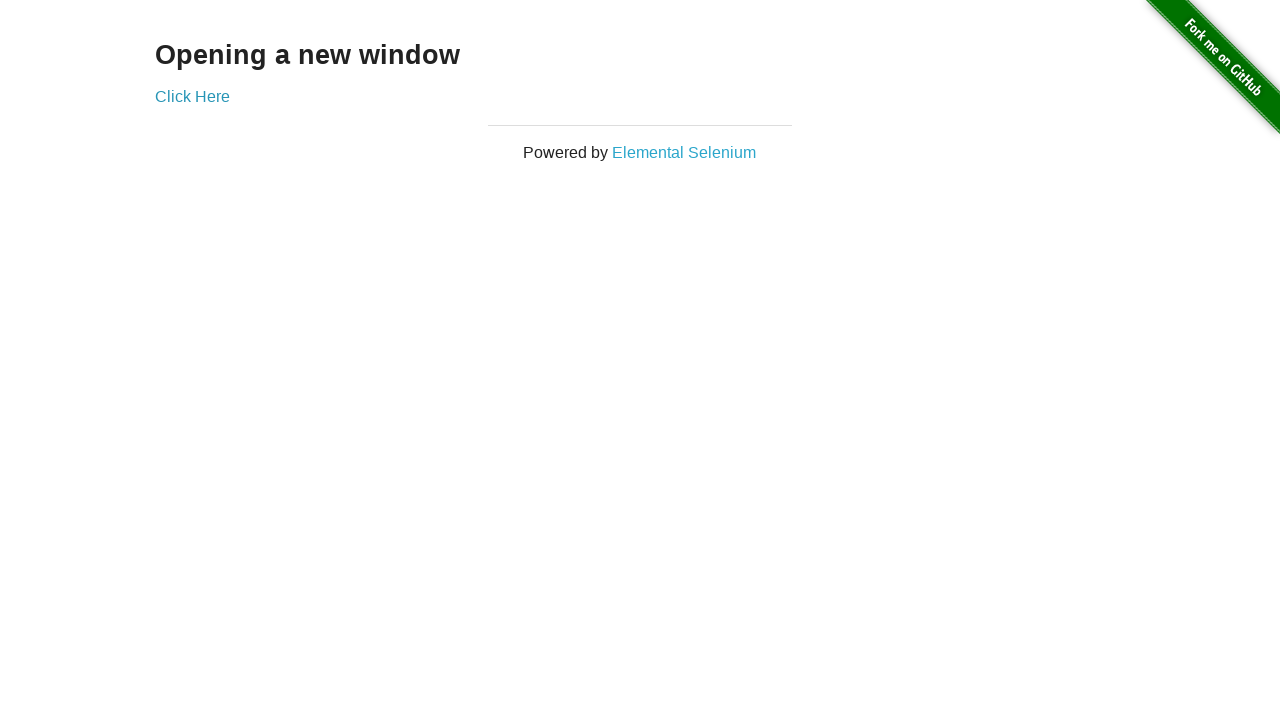

New window opened and captured
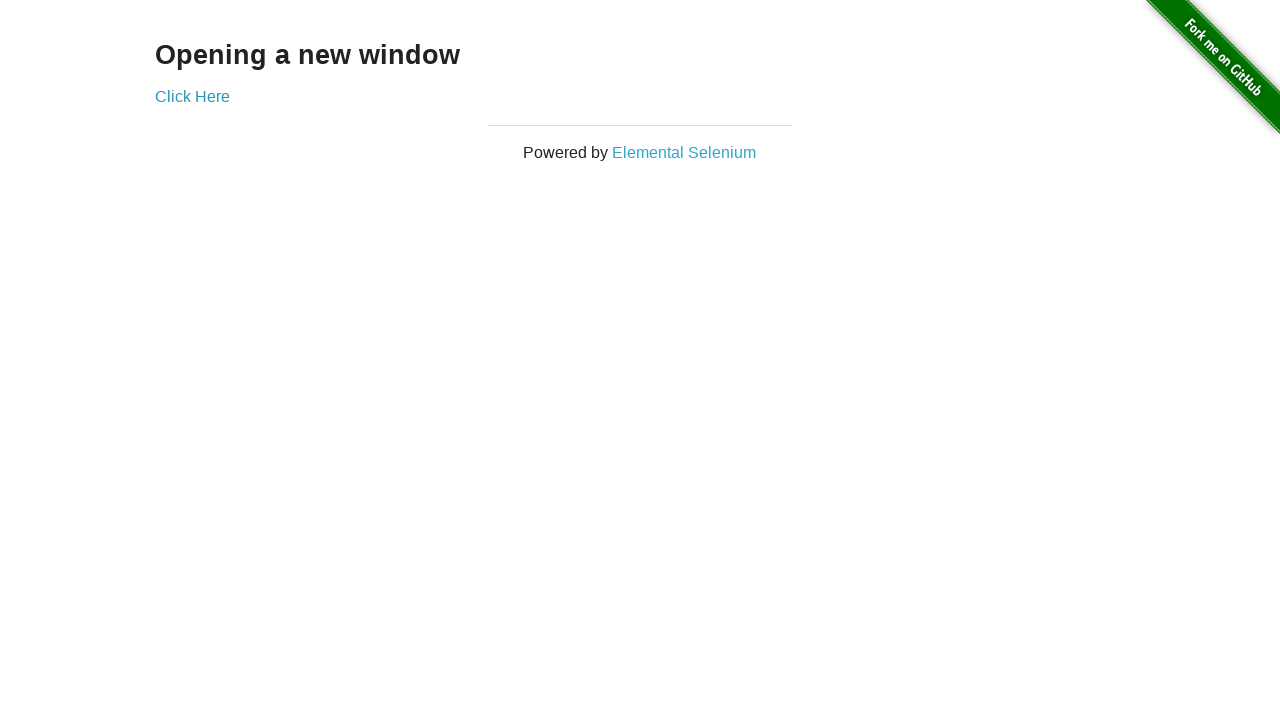

Verified new window title is 'New Window'
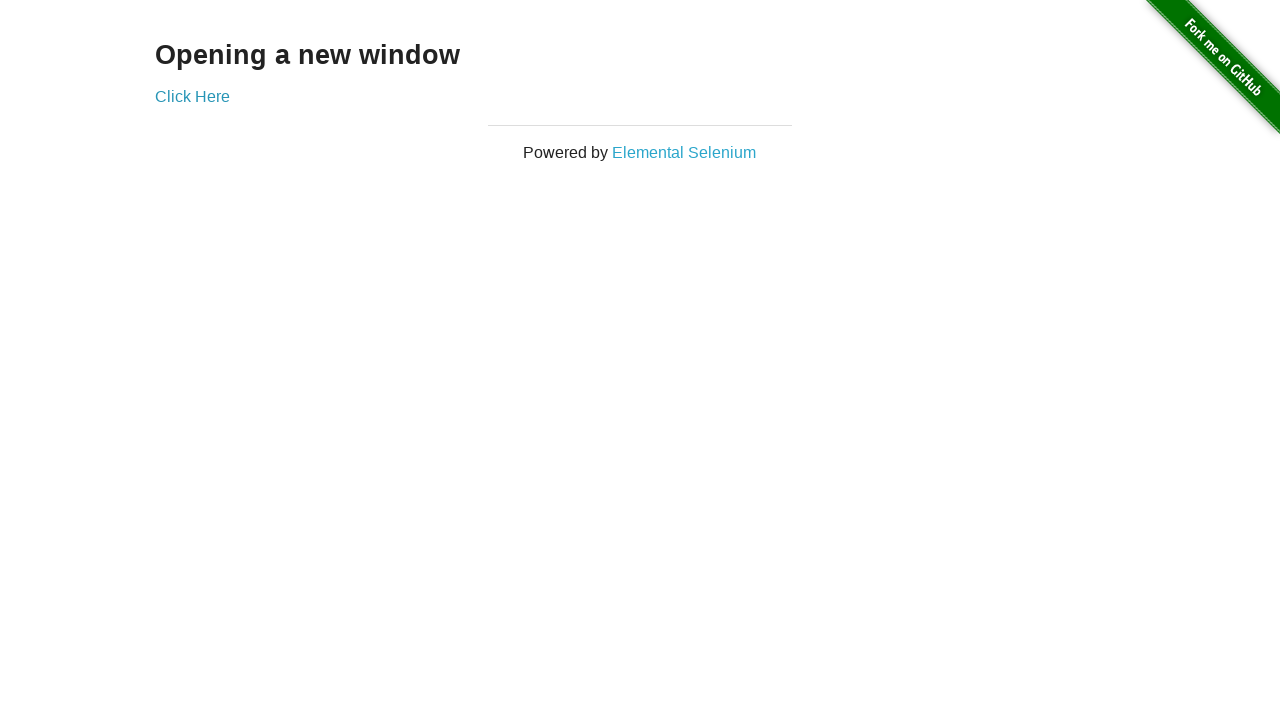

Located h3 element in new window
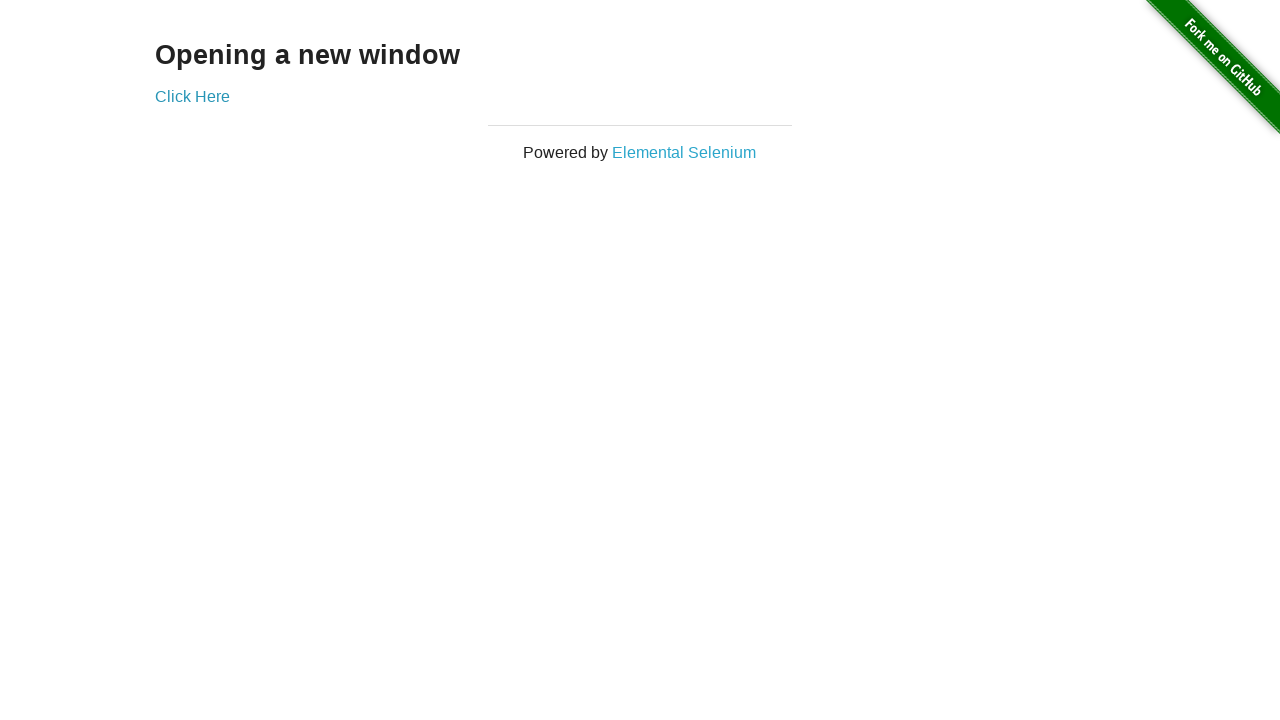

Verified h3 text in new window is 'New Window'
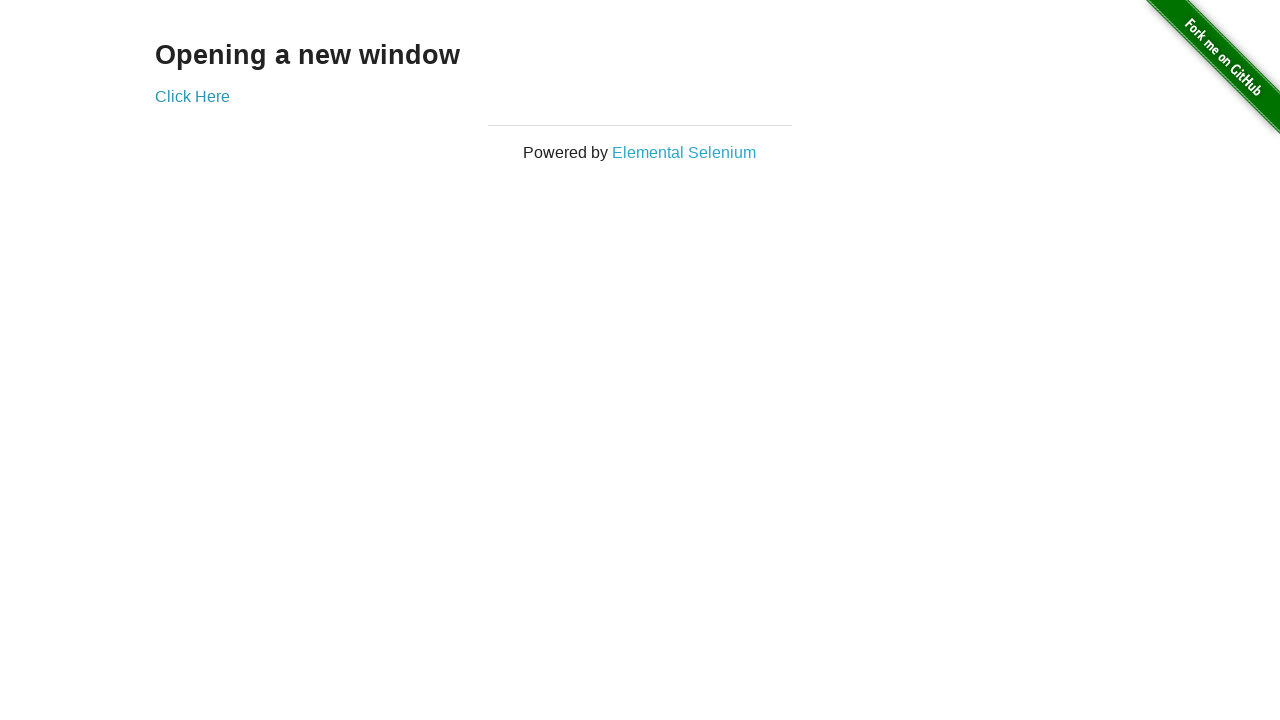

Switched back to original window
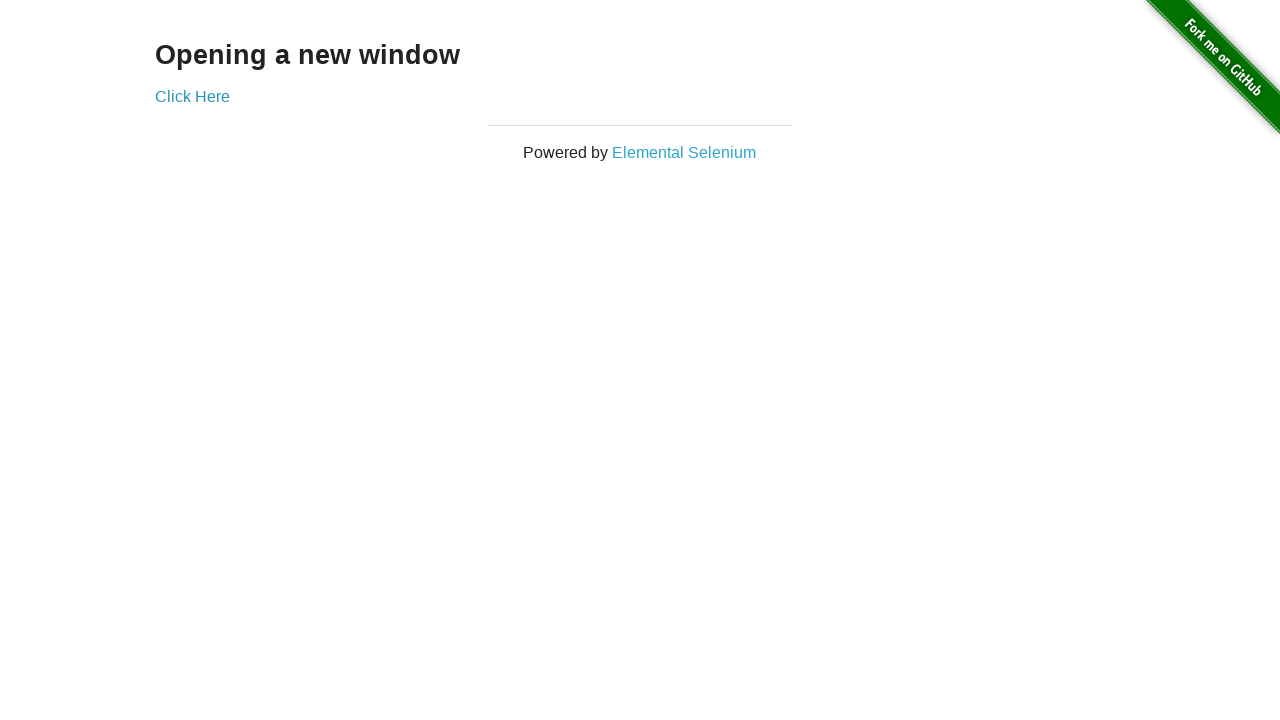

Verified original window title is 'The Internet'
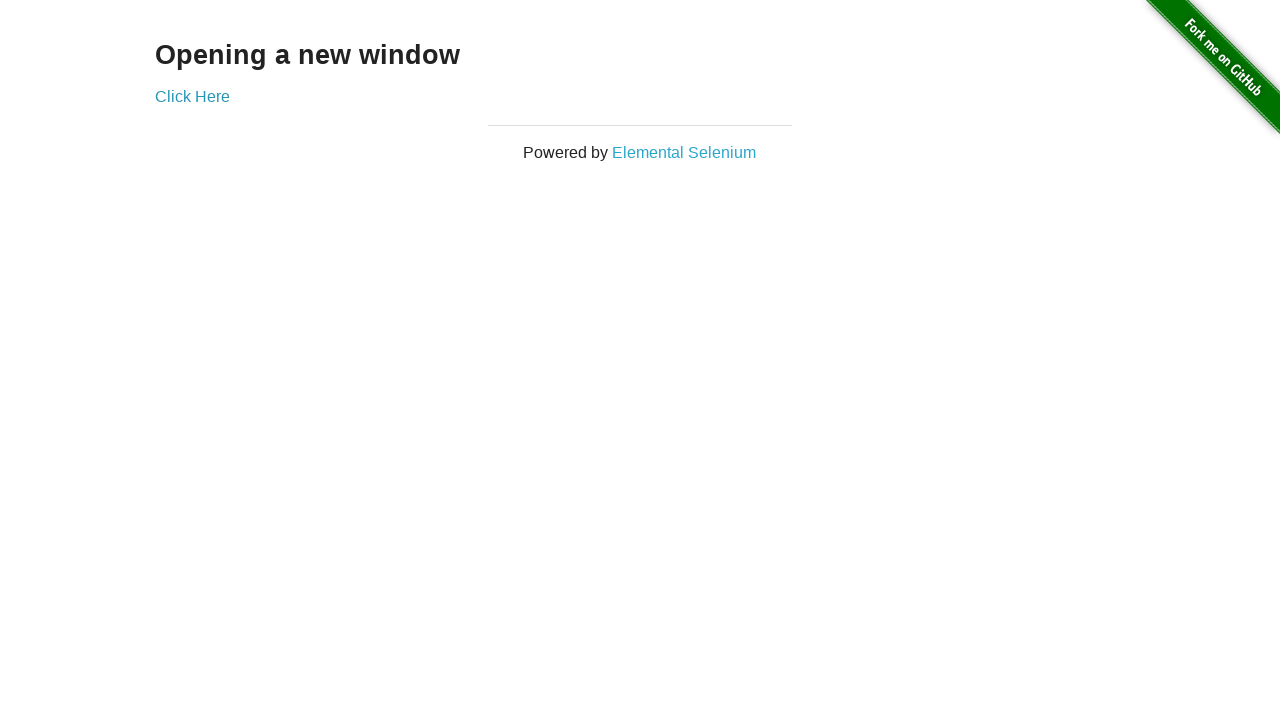

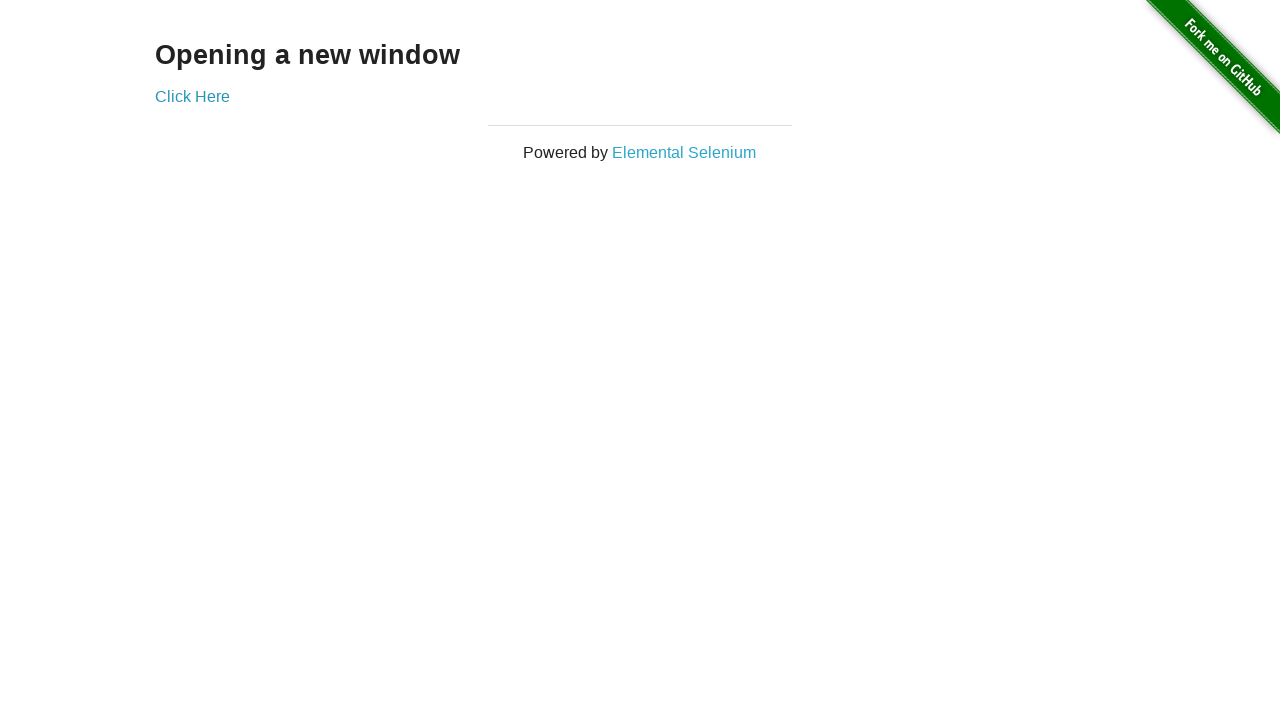